Tests that the Clear completed button displays correct text when items are completed

Starting URL: https://demo.playwright.dev/todomvc

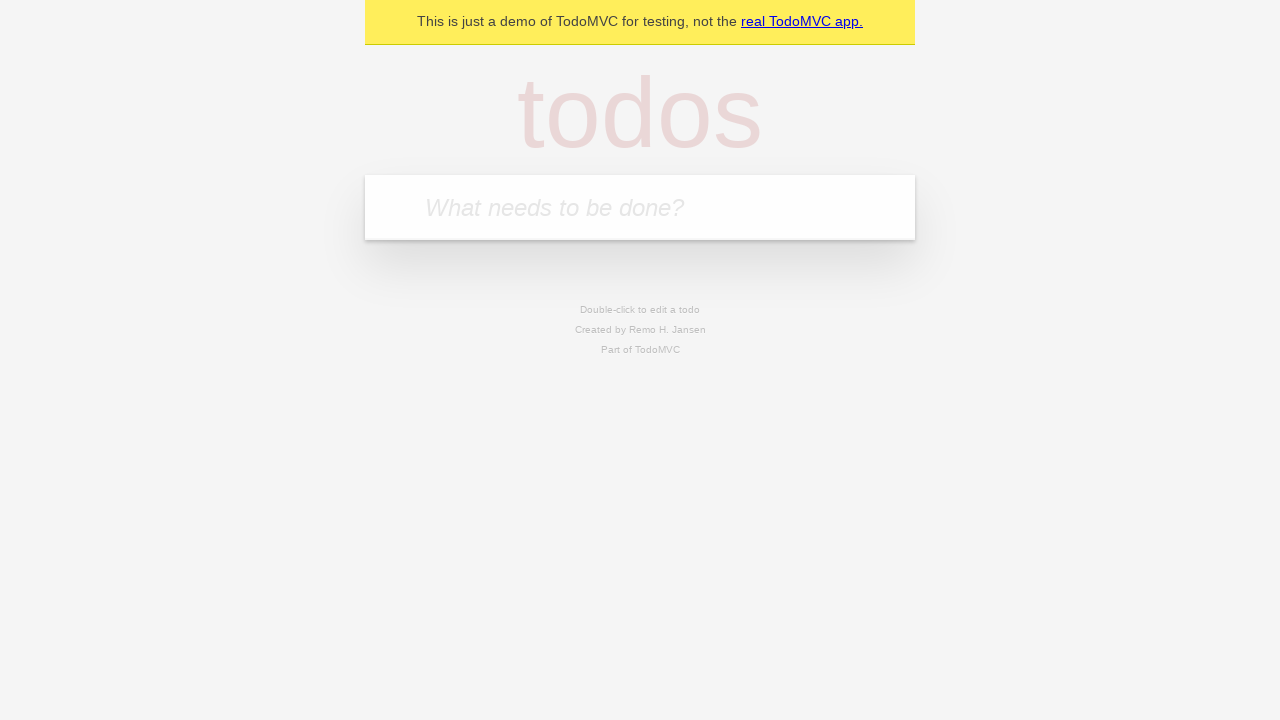

Filled todo input with 'buy some cheese' on internal:attr=[placeholder="What needs to be done?"i]
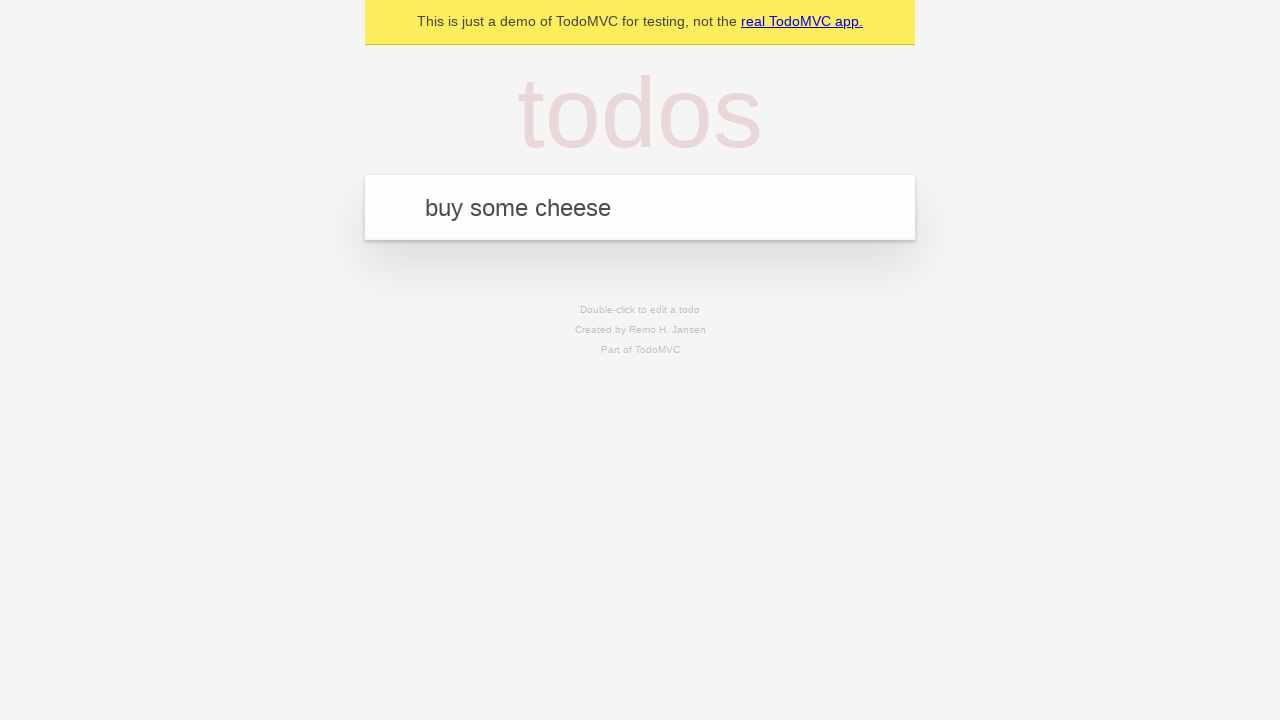

Pressed Enter to add first todo on internal:attr=[placeholder="What needs to be done?"i]
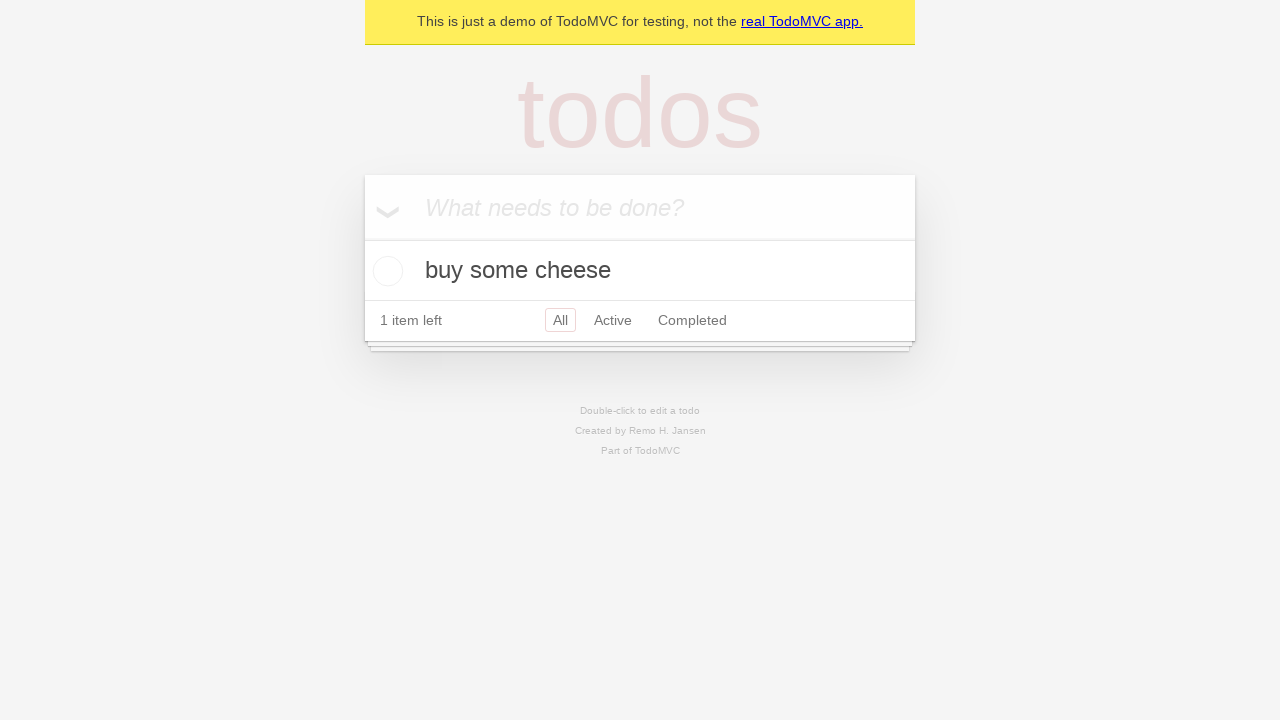

Filled todo input with 'feed the cat' on internal:attr=[placeholder="What needs to be done?"i]
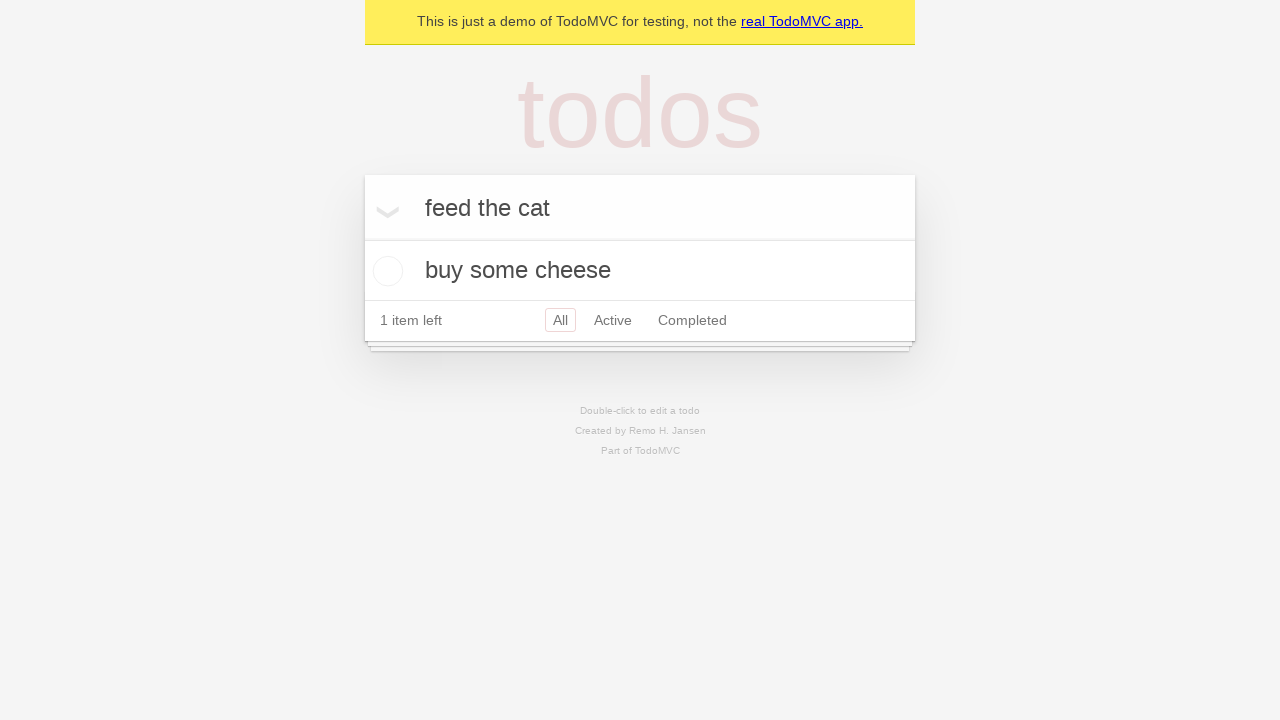

Pressed Enter to add second todo on internal:attr=[placeholder="What needs to be done?"i]
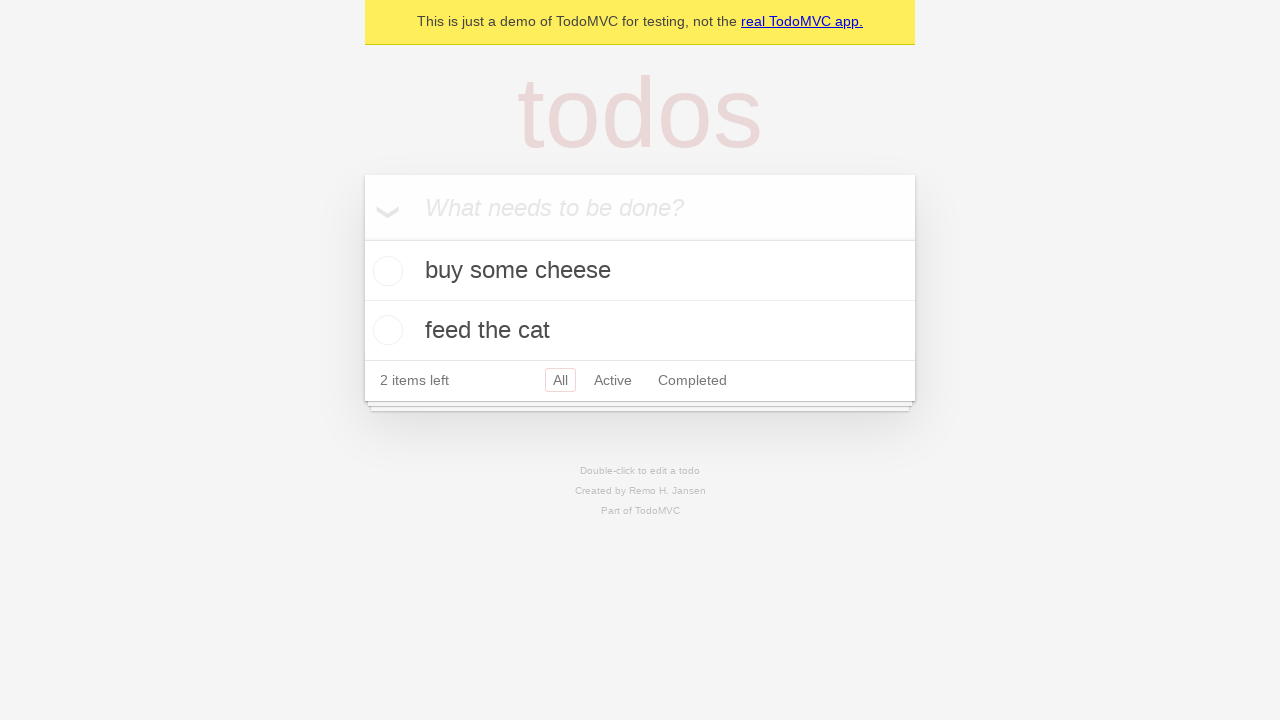

Filled todo input with 'book a doctors appointment' on internal:attr=[placeholder="What needs to be done?"i]
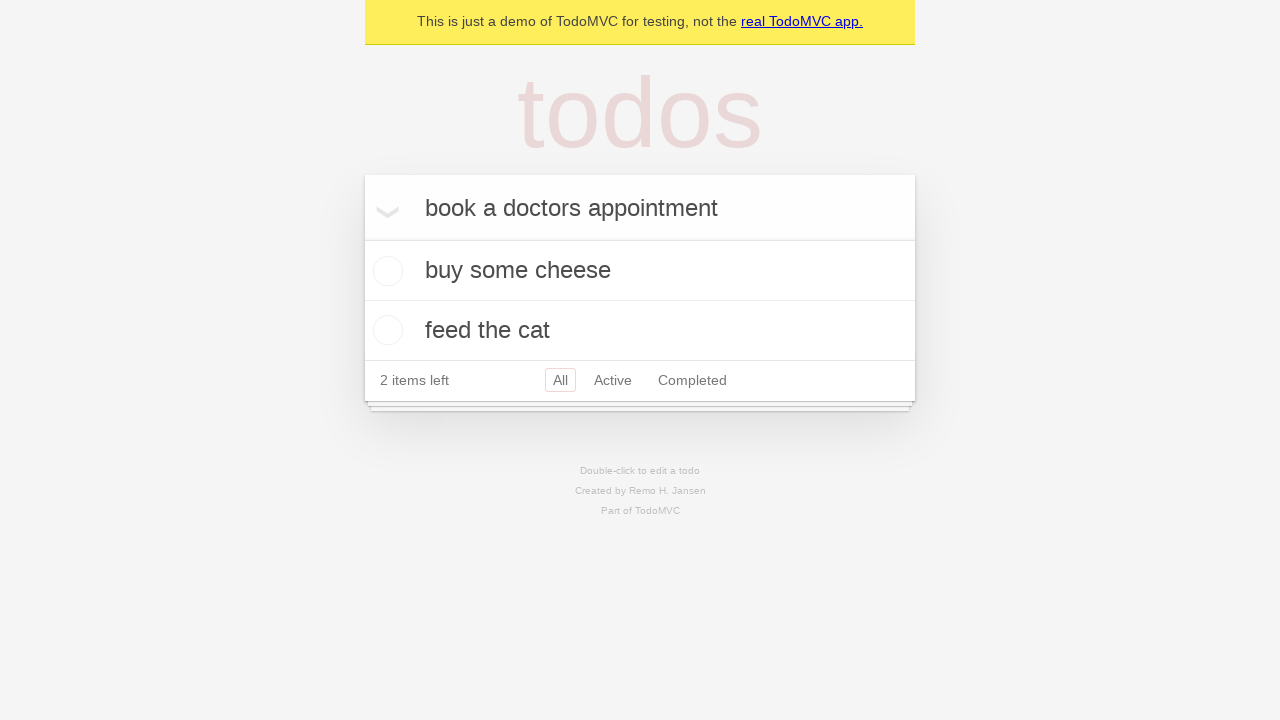

Pressed Enter to add third todo on internal:attr=[placeholder="What needs to be done?"i]
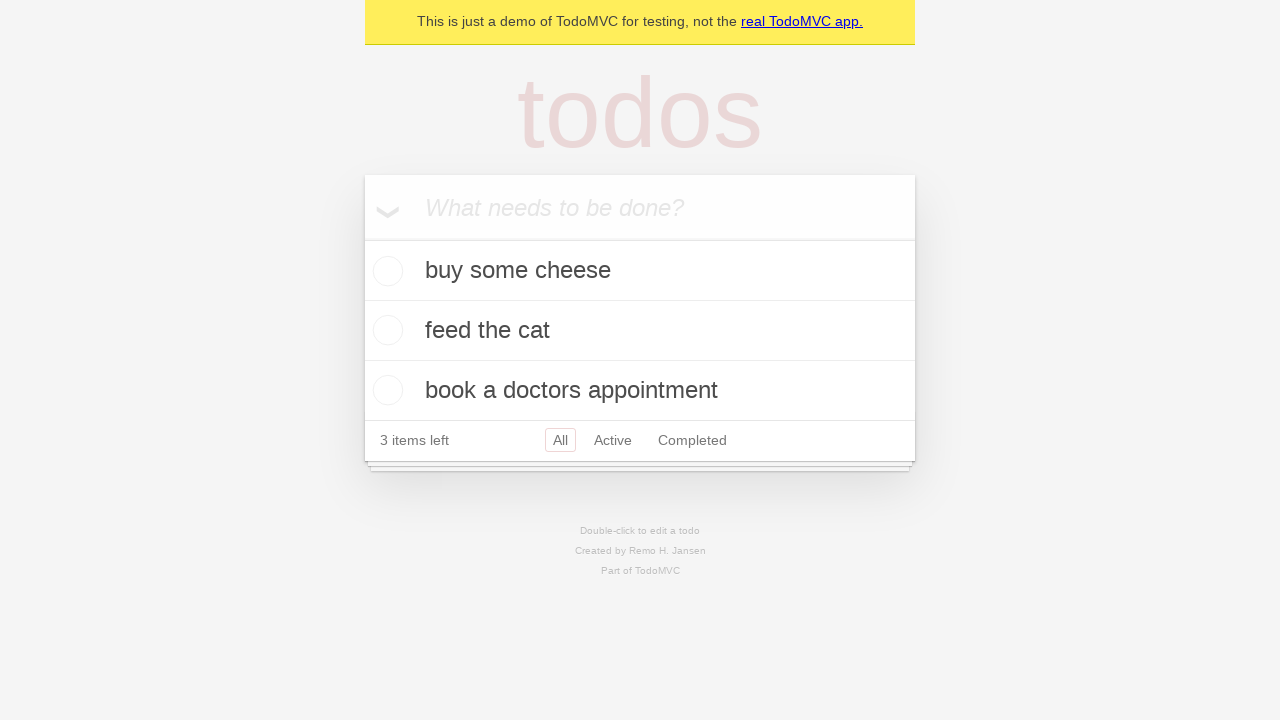

Checked the first todo item at (385, 271) on .todo-list li .toggle >> nth=0
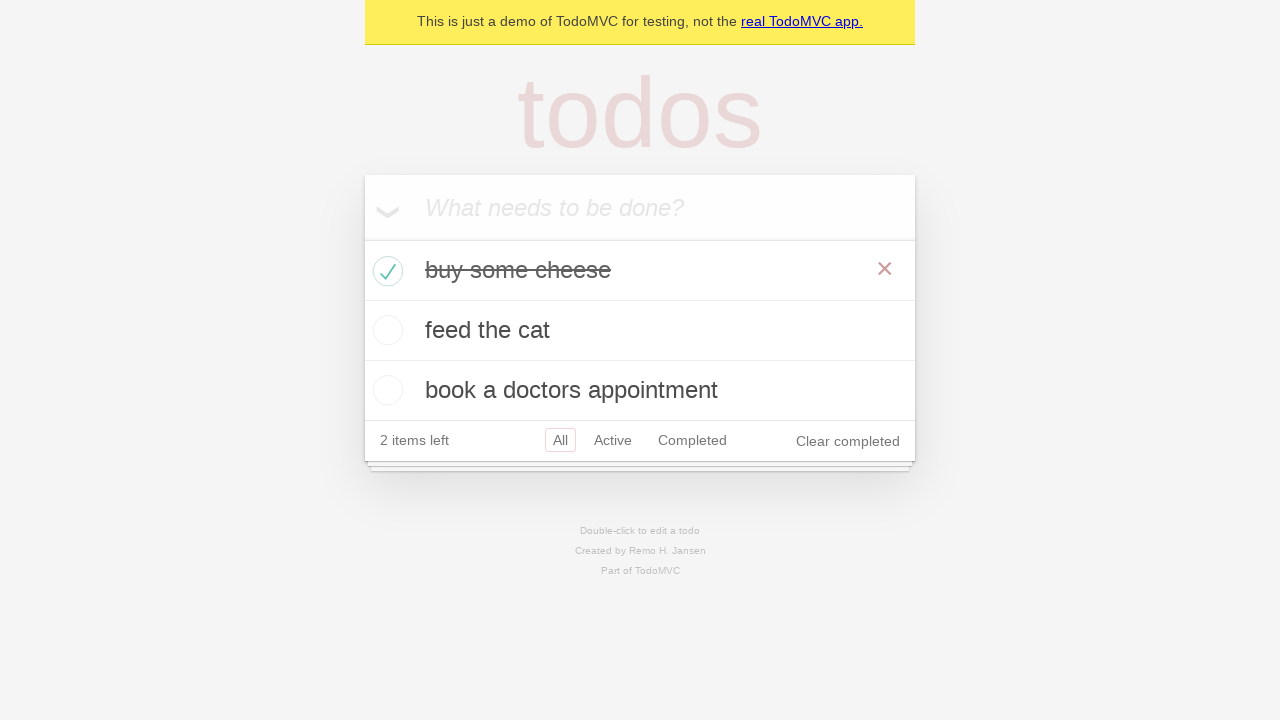

Verified 'Clear completed' button is visible
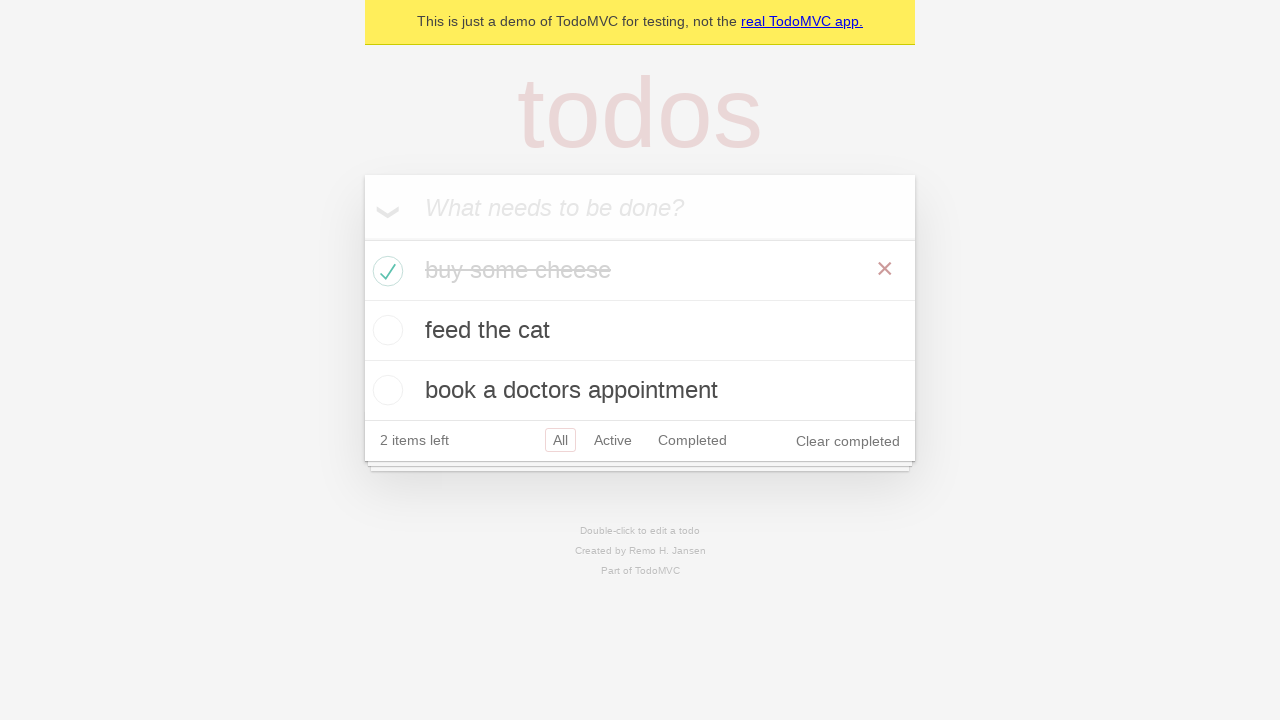

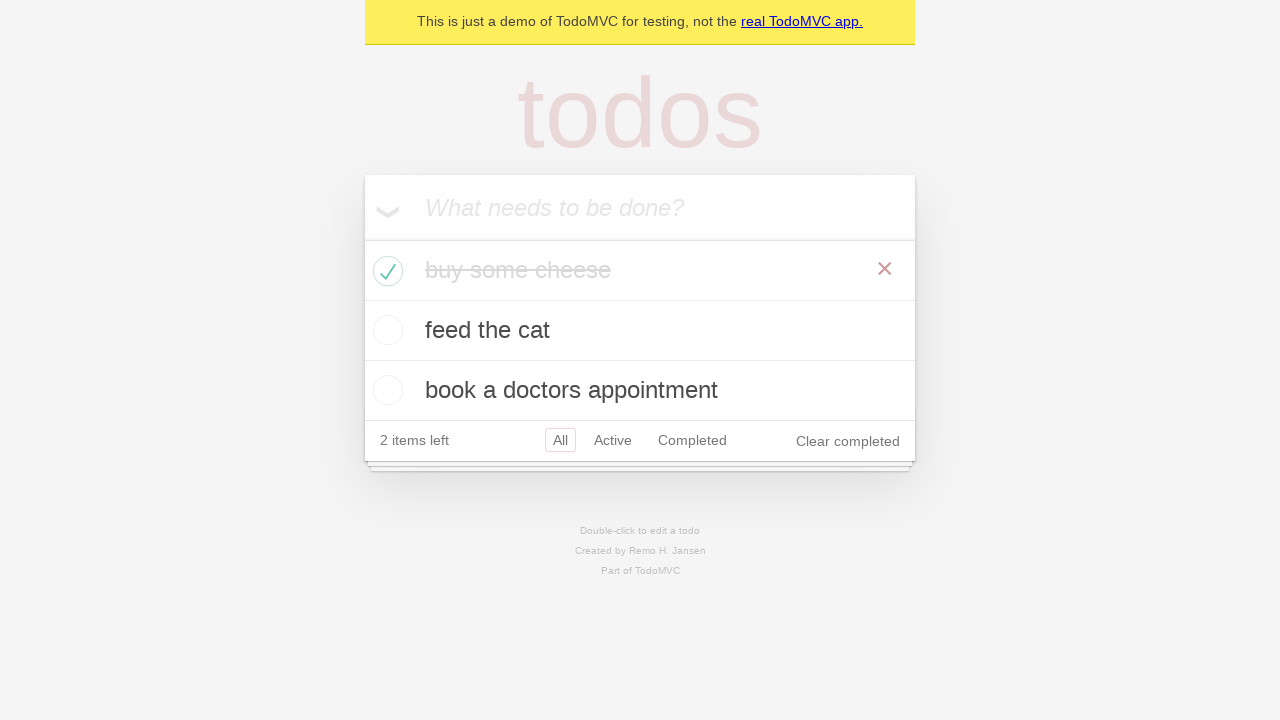